Tests that the Hashnode support link opens Hashnode sponsor page in a new tab

Starting URL: https://grayinfilmv2.netlify.app/

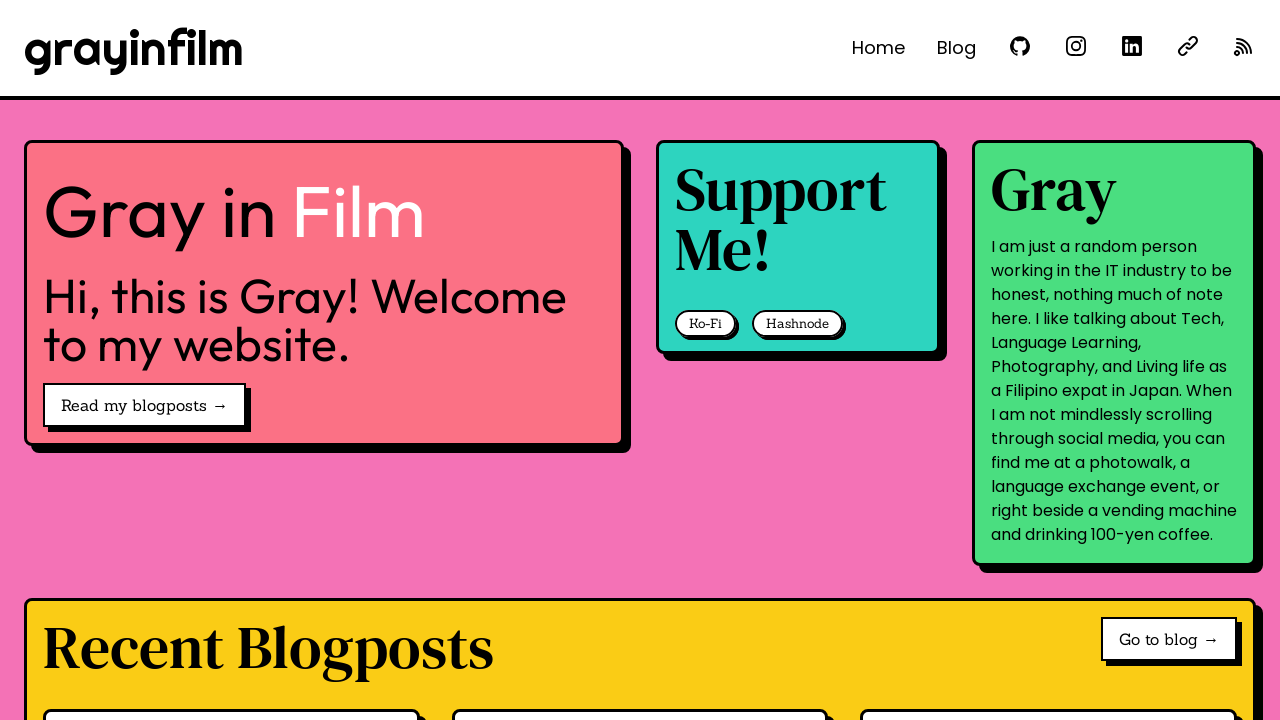

Clicked Hashnode support link at (798, 324) on internal:role=link[name="Hashnode"i]
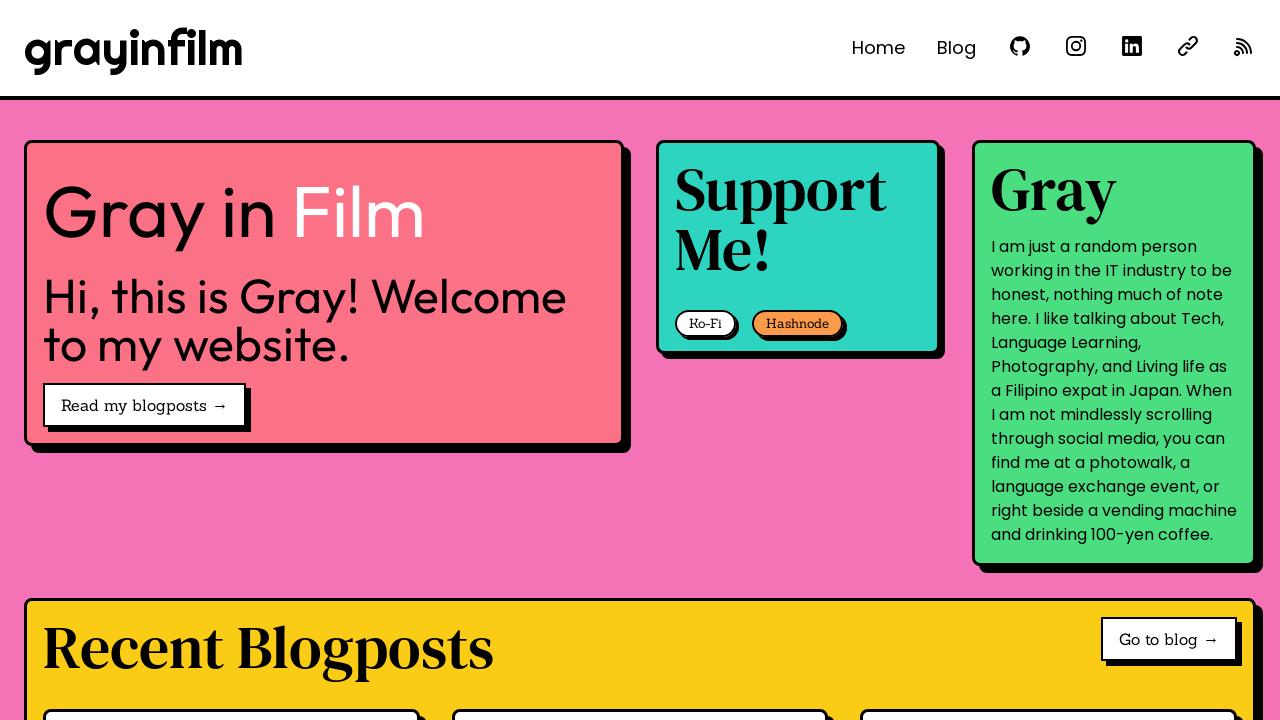

Hashnode sponsor page opened in new tab
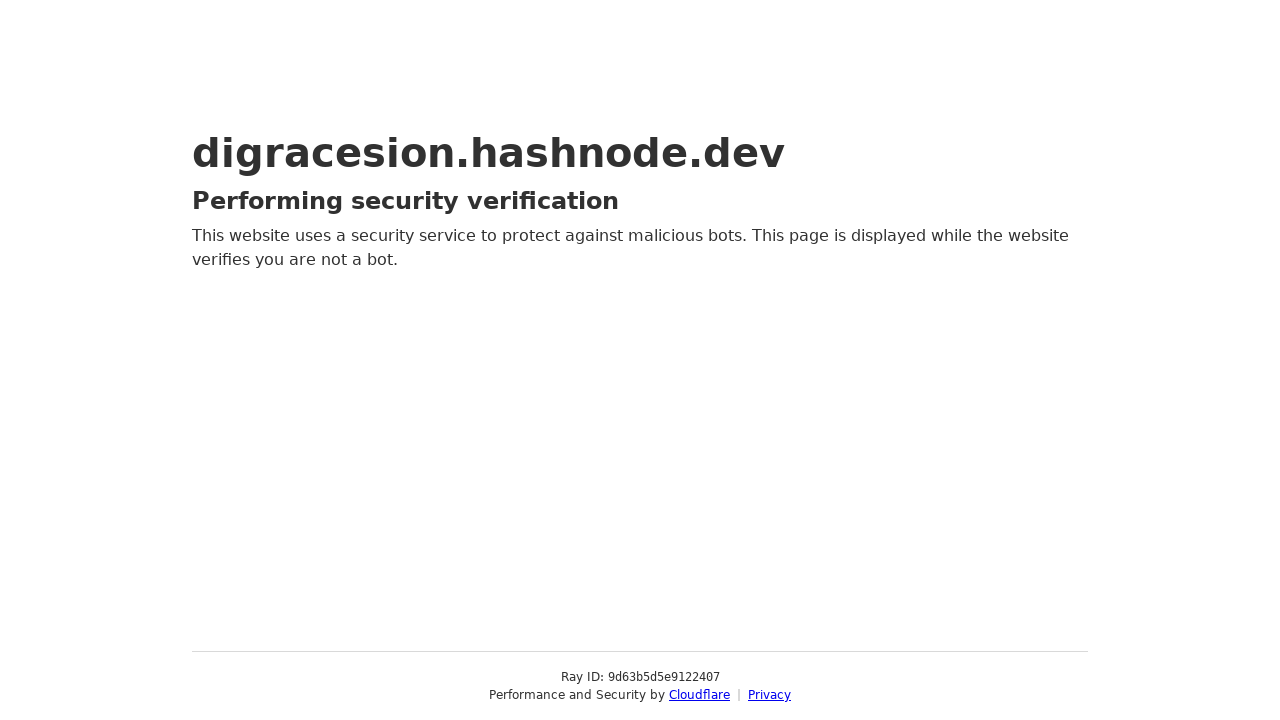

Hashnode sponsor page fully loaded
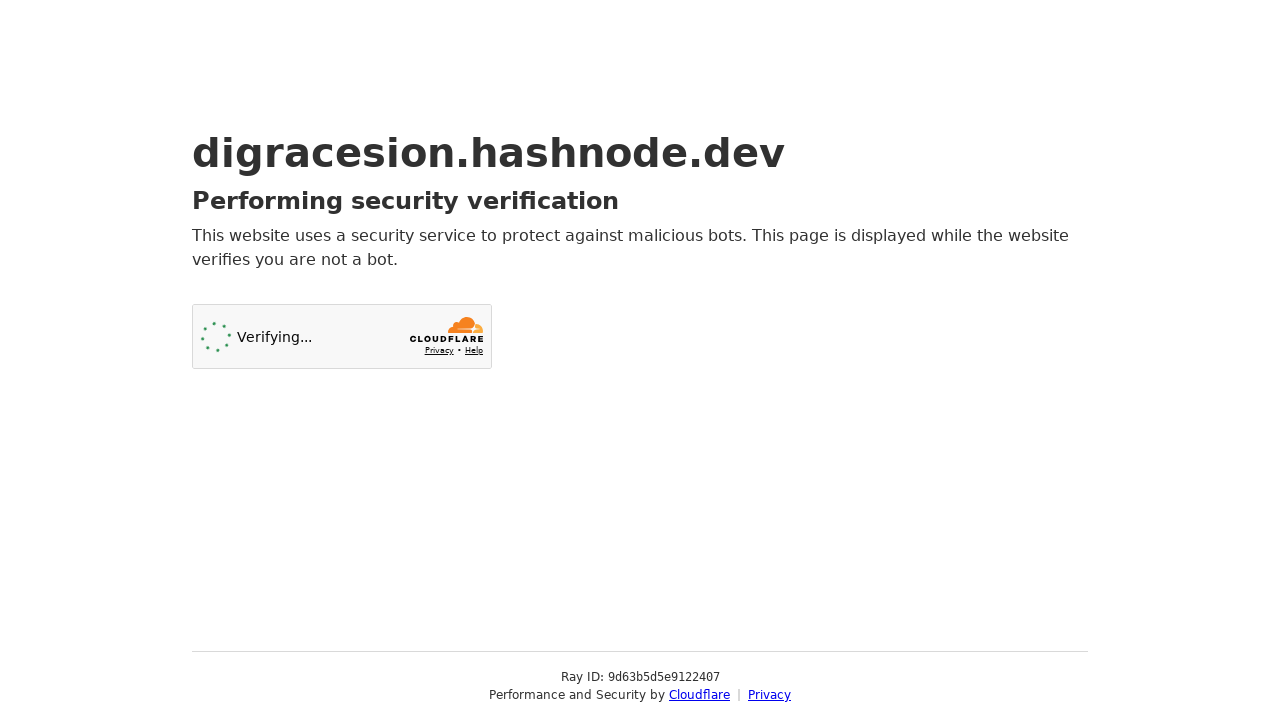

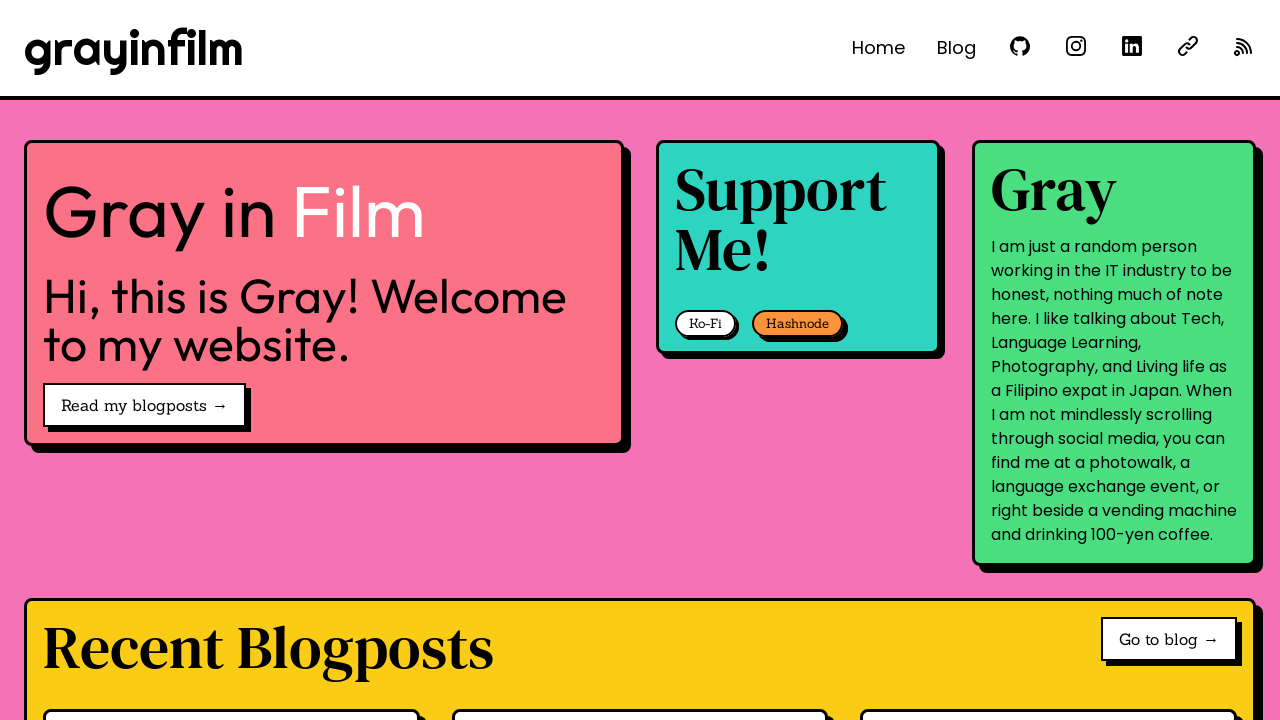